Tests the SpiceJet website navigation by clicking on the "Add-ons" menu item and then selecting the "SpiceFlex" option from the dropdown.

Starting URL: https://www.spicejet.com/

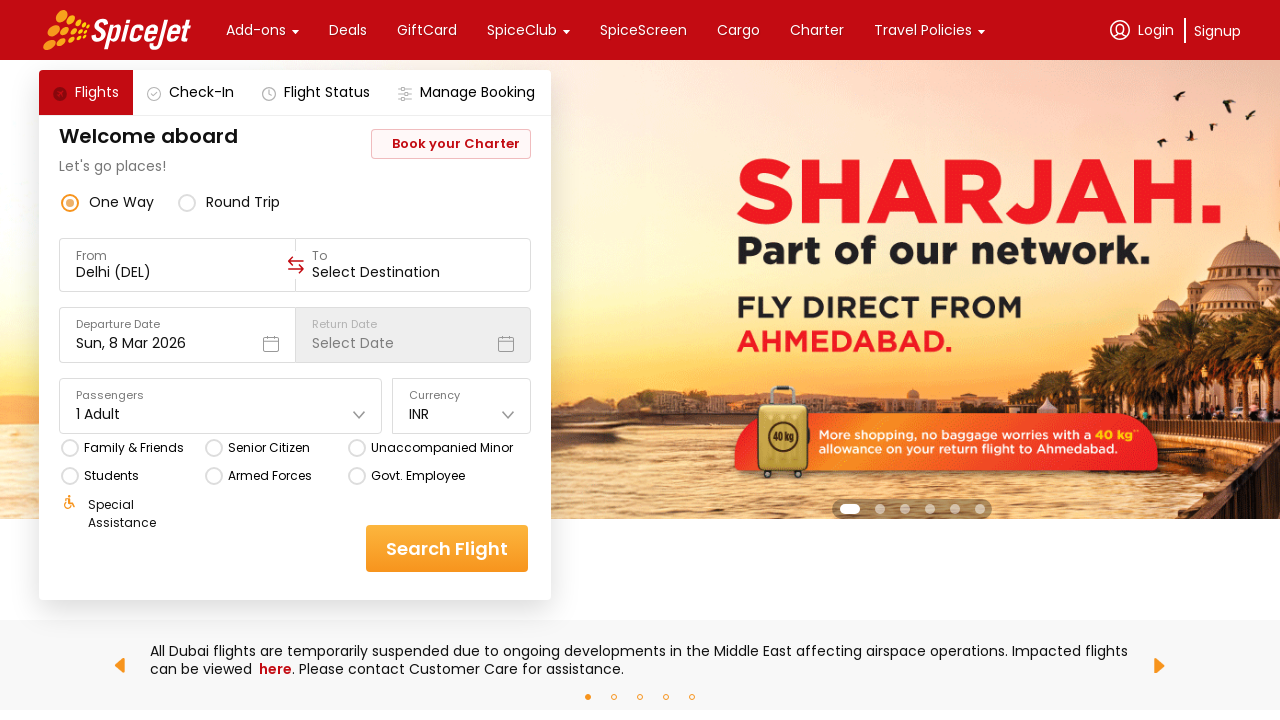

Clicked on the Add-ons menu item at (256, 30) on xpath=//div[contains(text(),'Add-ons')]
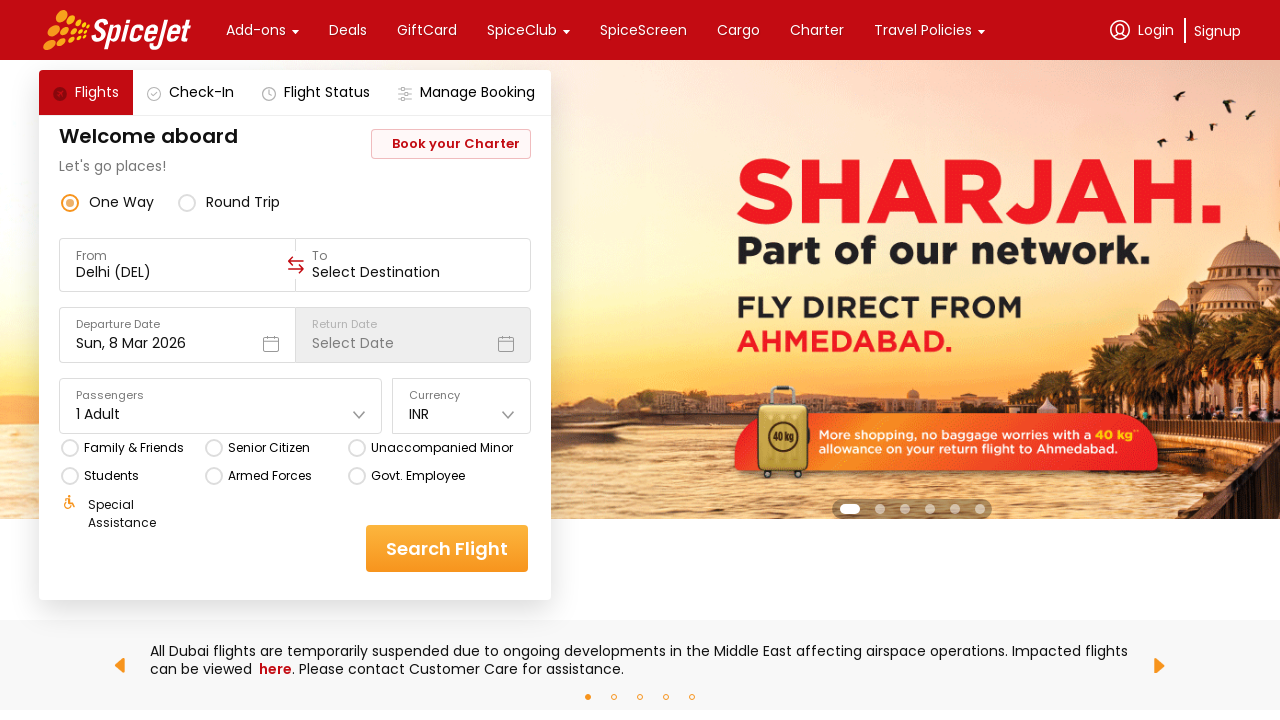

Waited for dropdown menu to appear
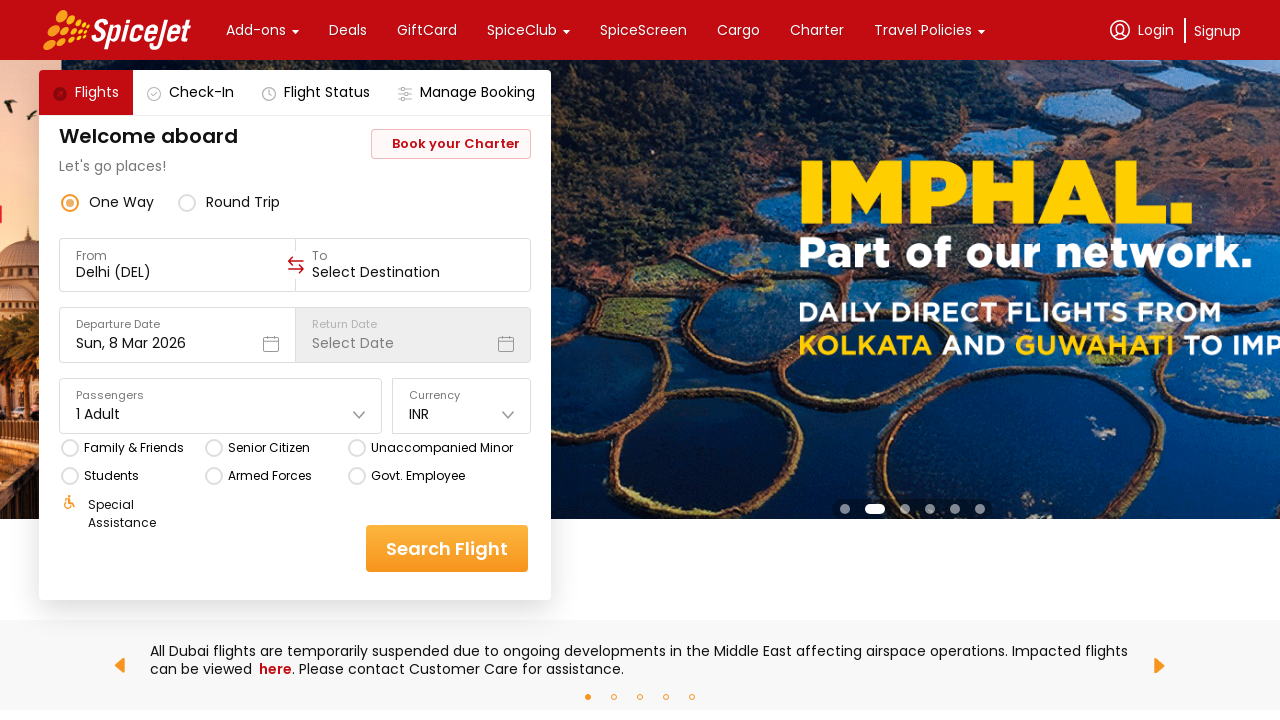

Clicked on SpiceFlex option from dropdown at (631, 255) on xpath=//div[contains(text(),'SpiceFlex')]
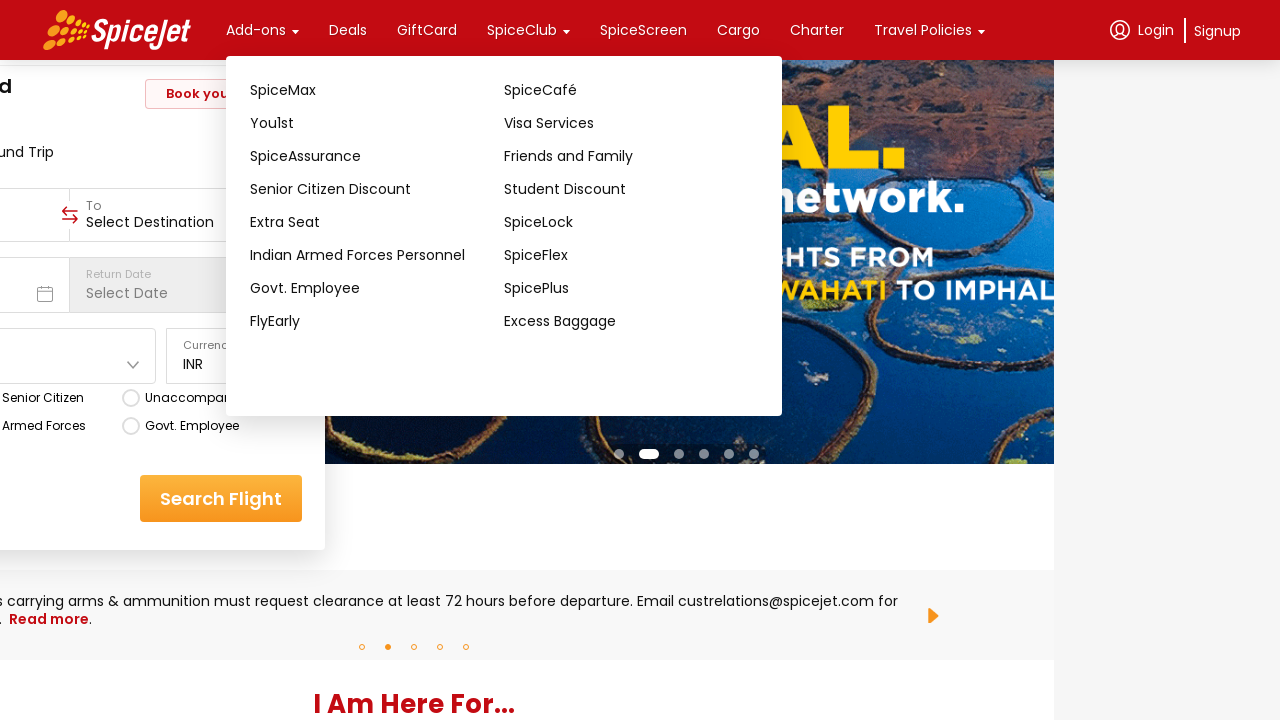

Waited for page to respond after selecting SpiceFlex
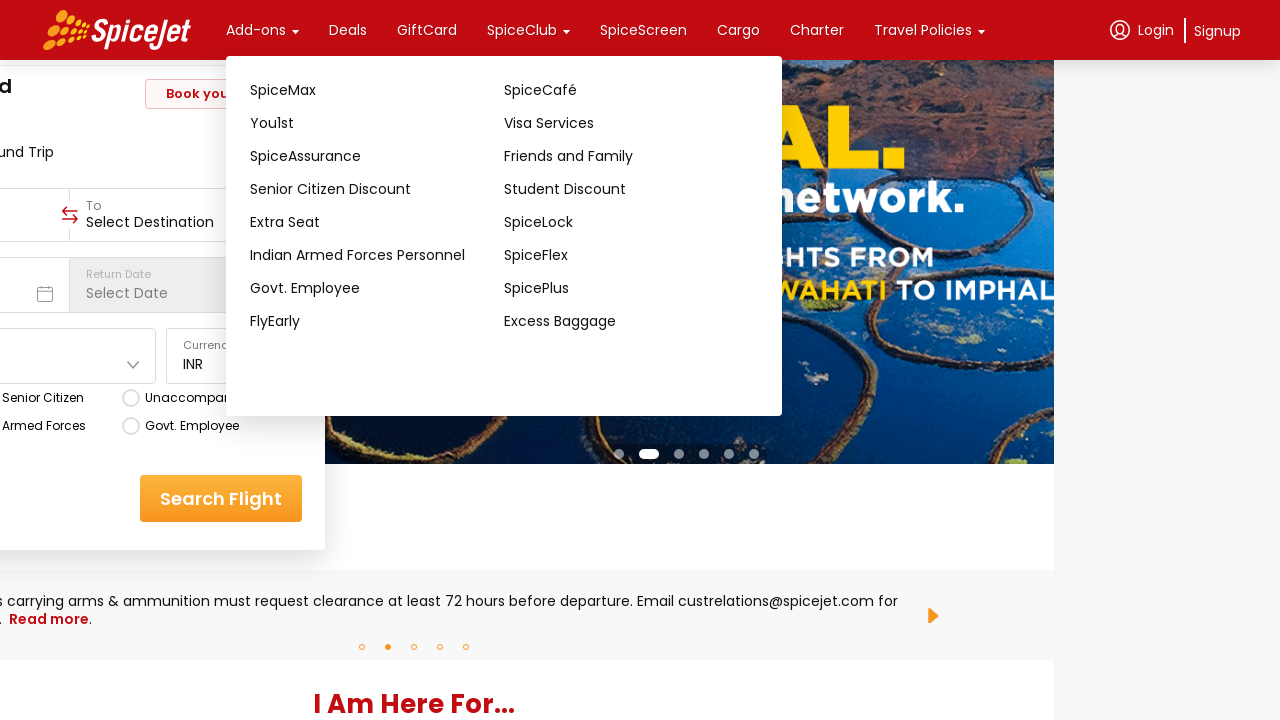

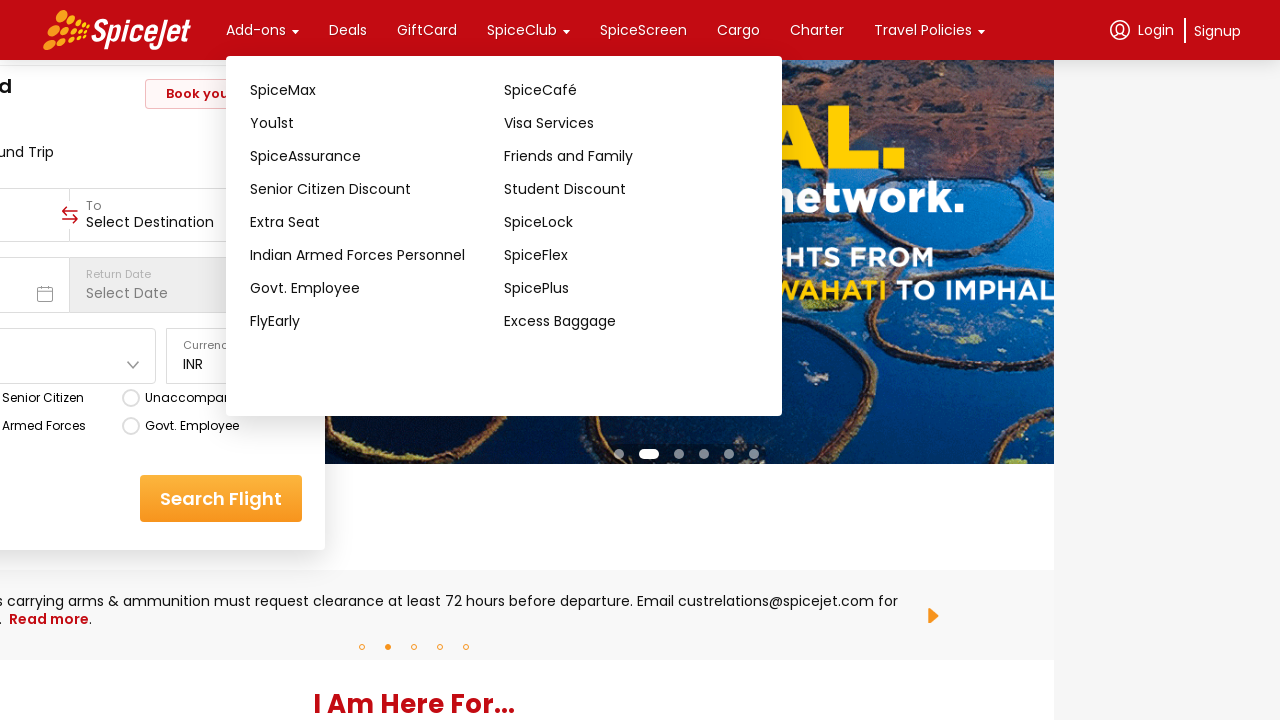